Tests iframe functionality by locating a text area inside an iframe, verifying its default content, clearing it, typing new text, and verifying the updated content.

Starting URL: https://www.lambdatest.com/selenium-playground/iframe-demo/

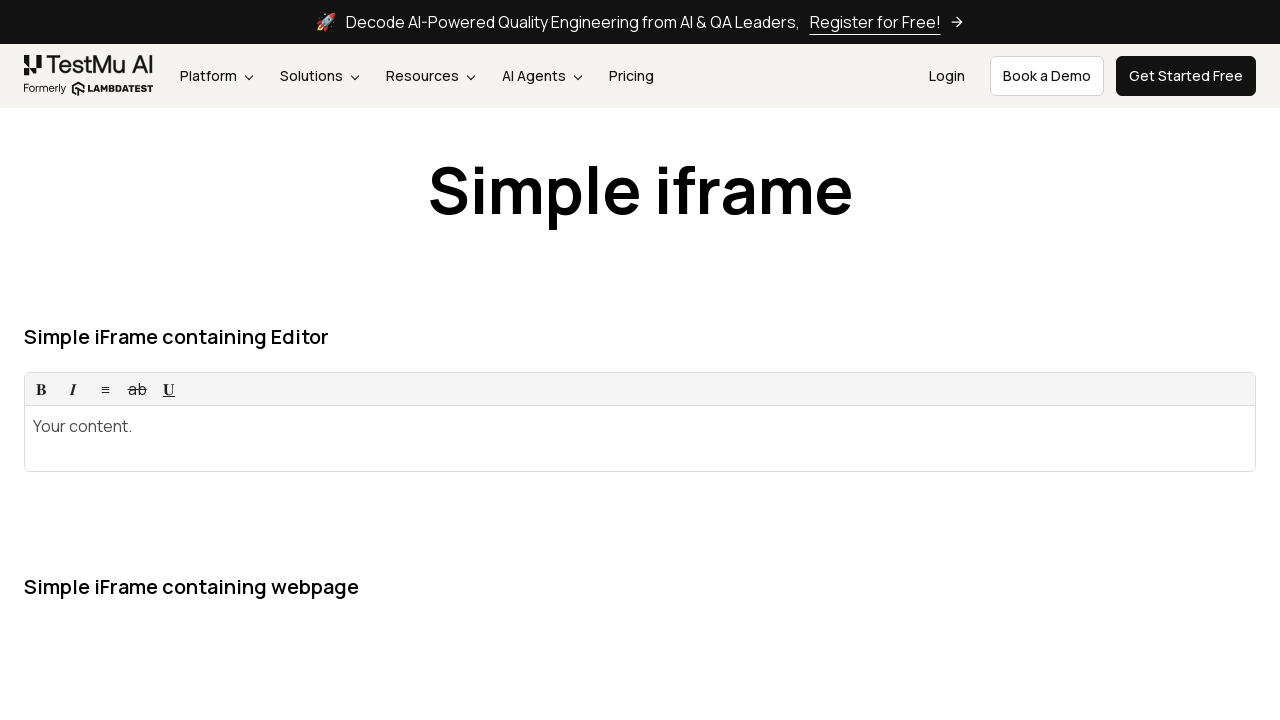

Located iframe with ID 'iFrame1'
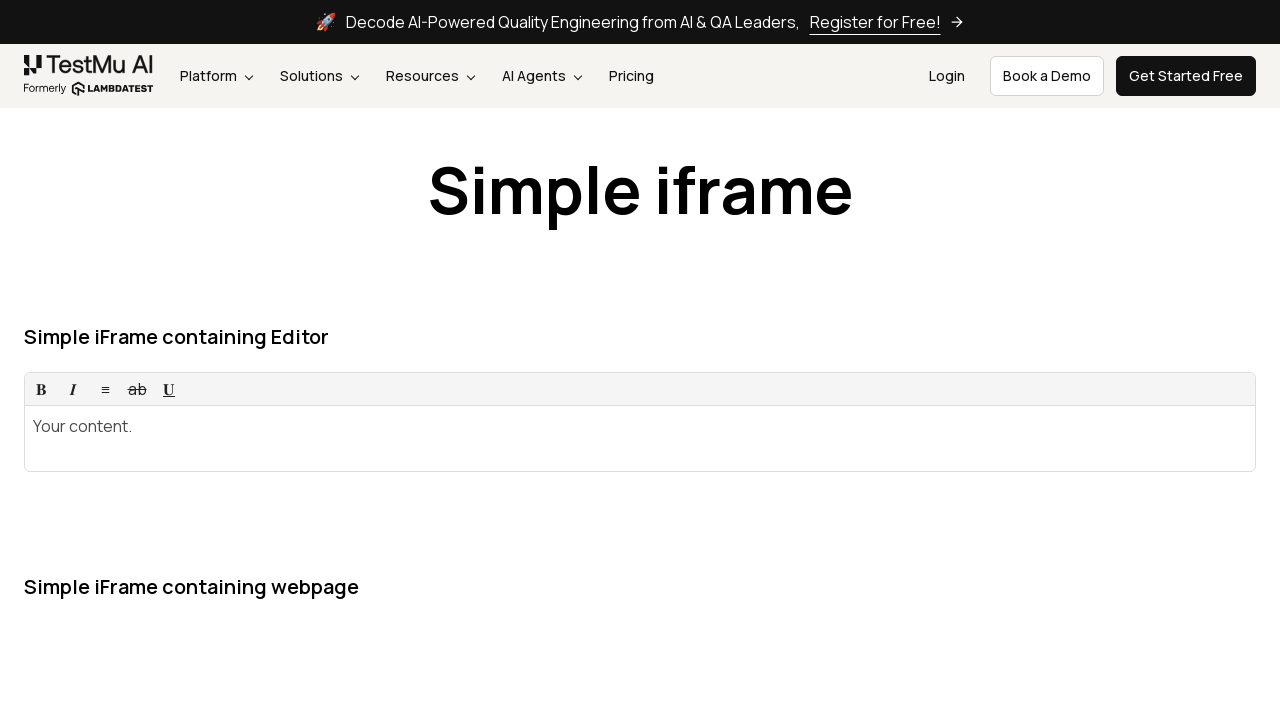

Located text area element inside iframe
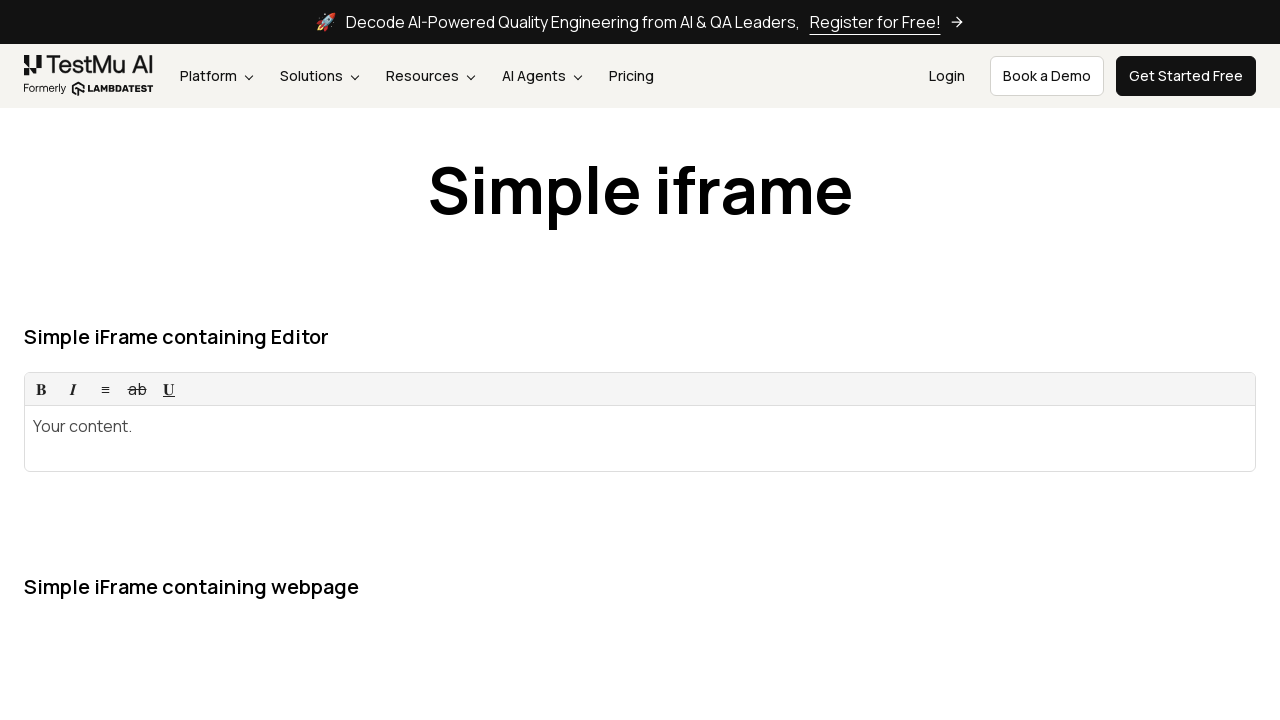

Verified default text content is 'Your content.'
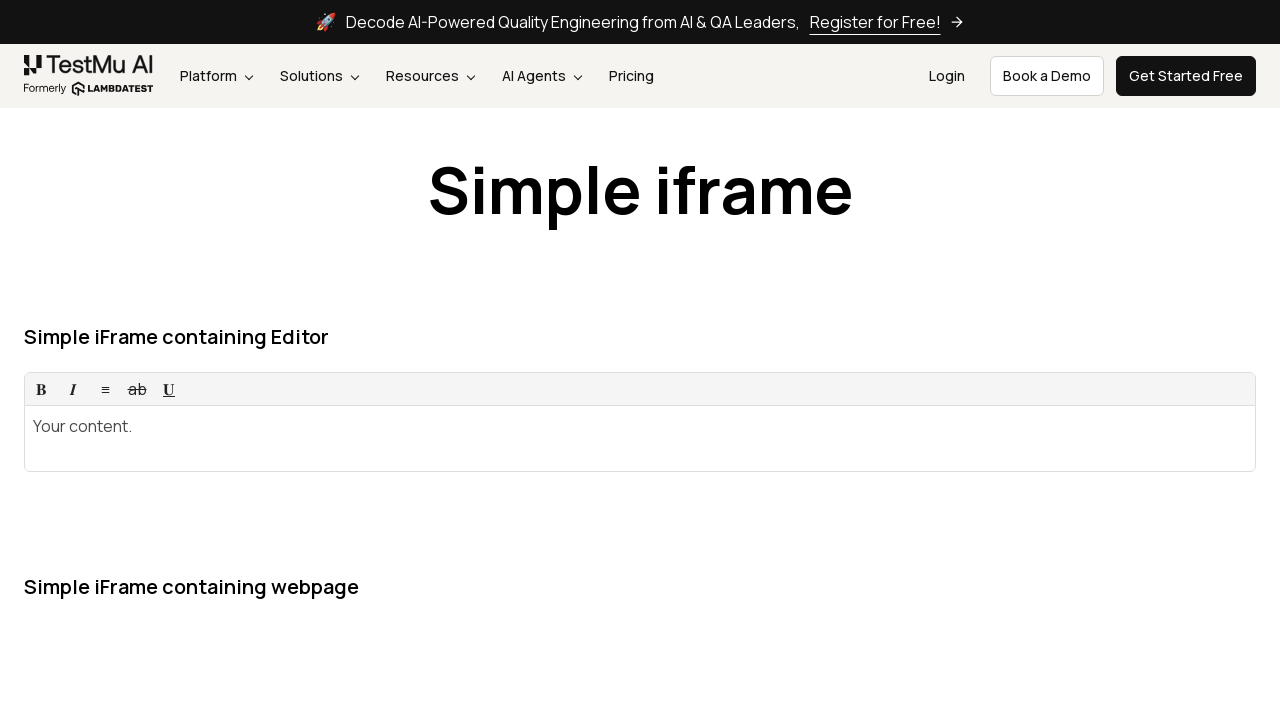

Cleared text area content on #iFrame1 >> internal:control=enter-frame >> .rsw-ce
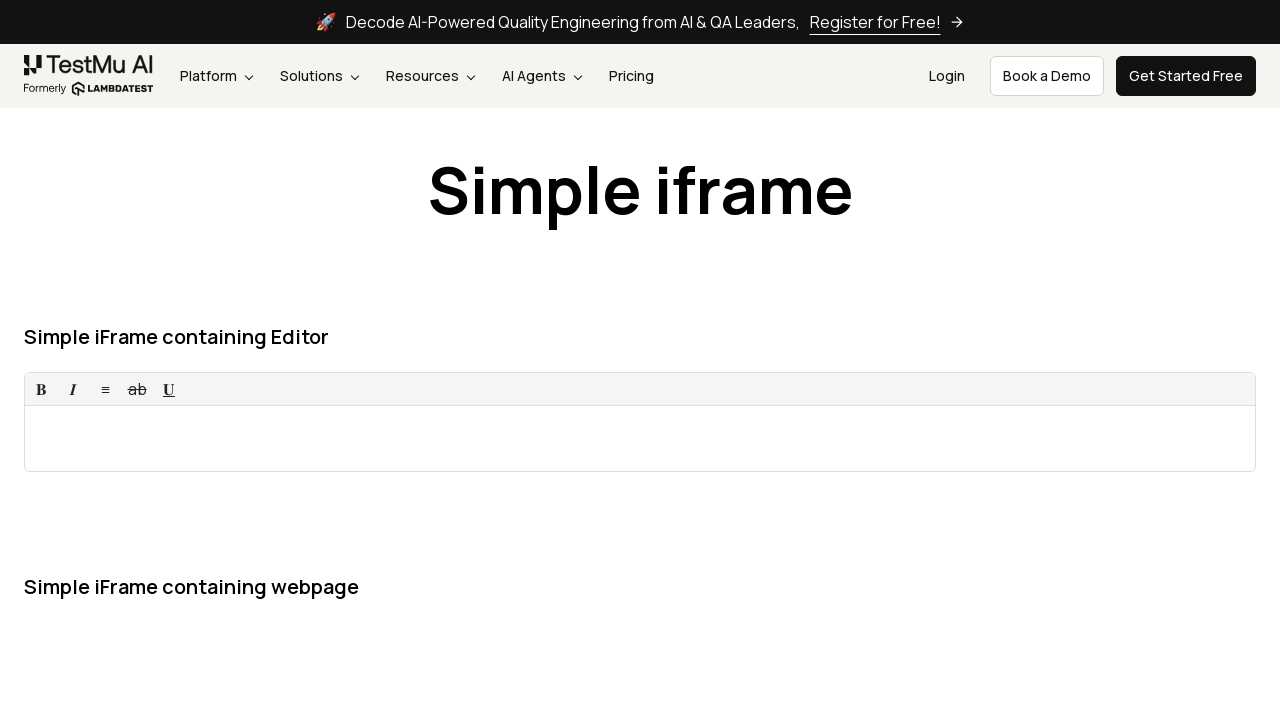

Filled text area with 'hello vimukthi saranga' on #iFrame1 >> internal:control=enter-frame >> .rsw-ce
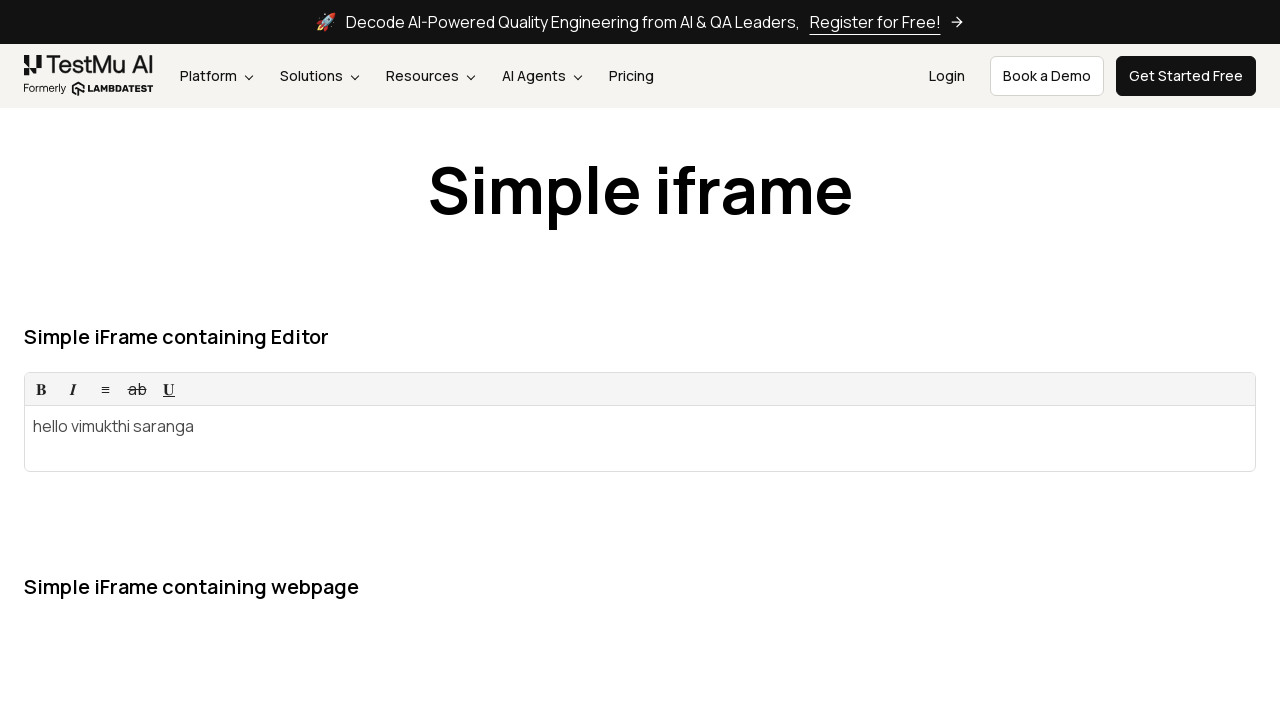

Verified updated text content is 'hello vimukthi saranga'
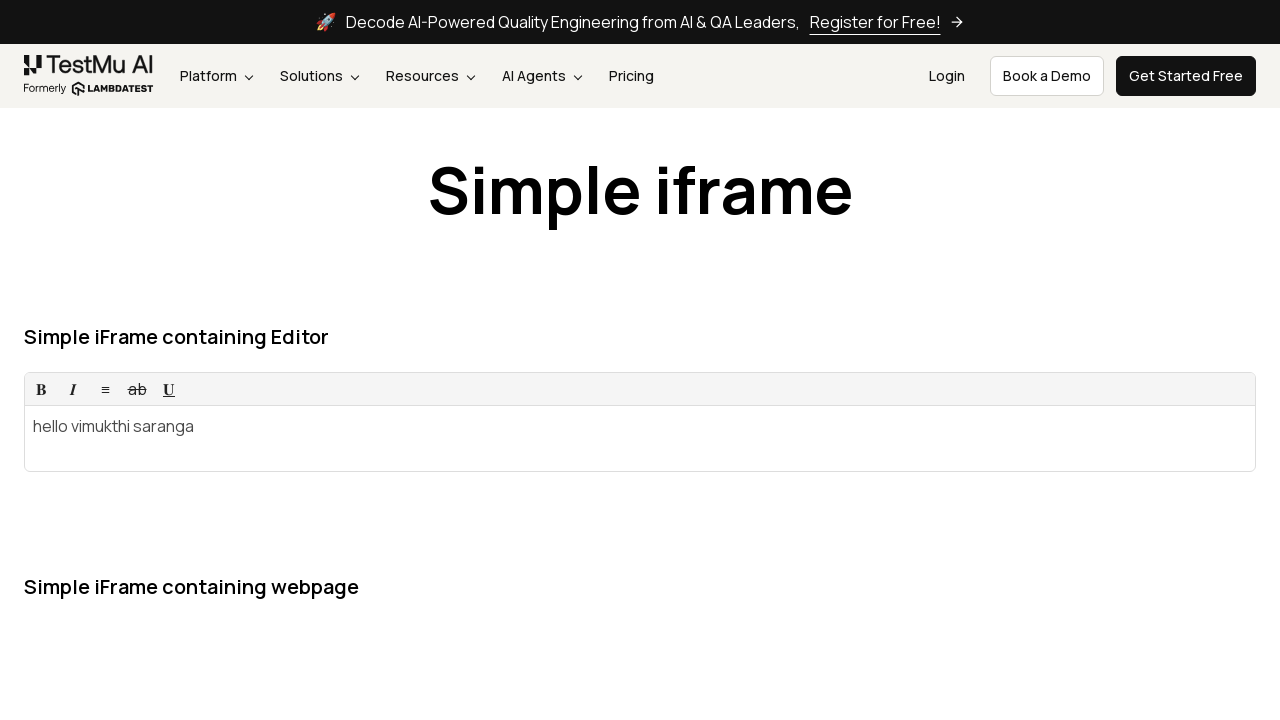

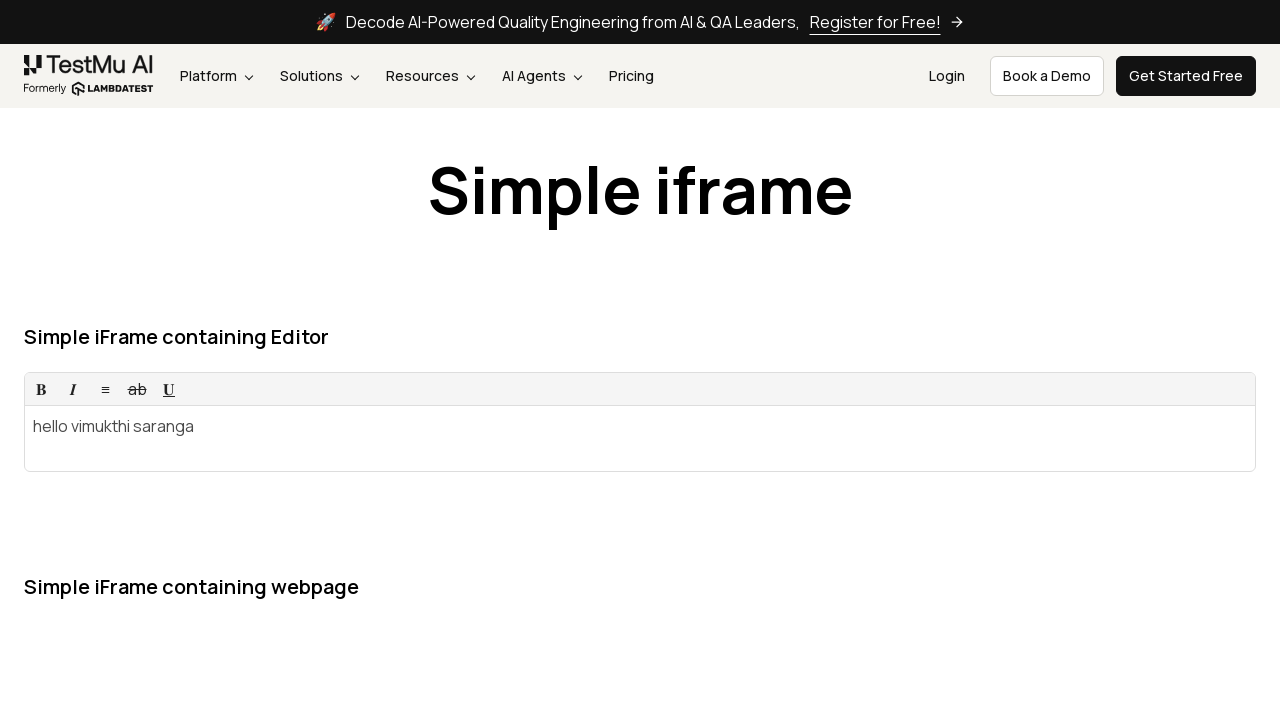